Tests navigation to cart page by clicking the cart button in footer

Starting URL: http://intershop5.skillbox.ru/

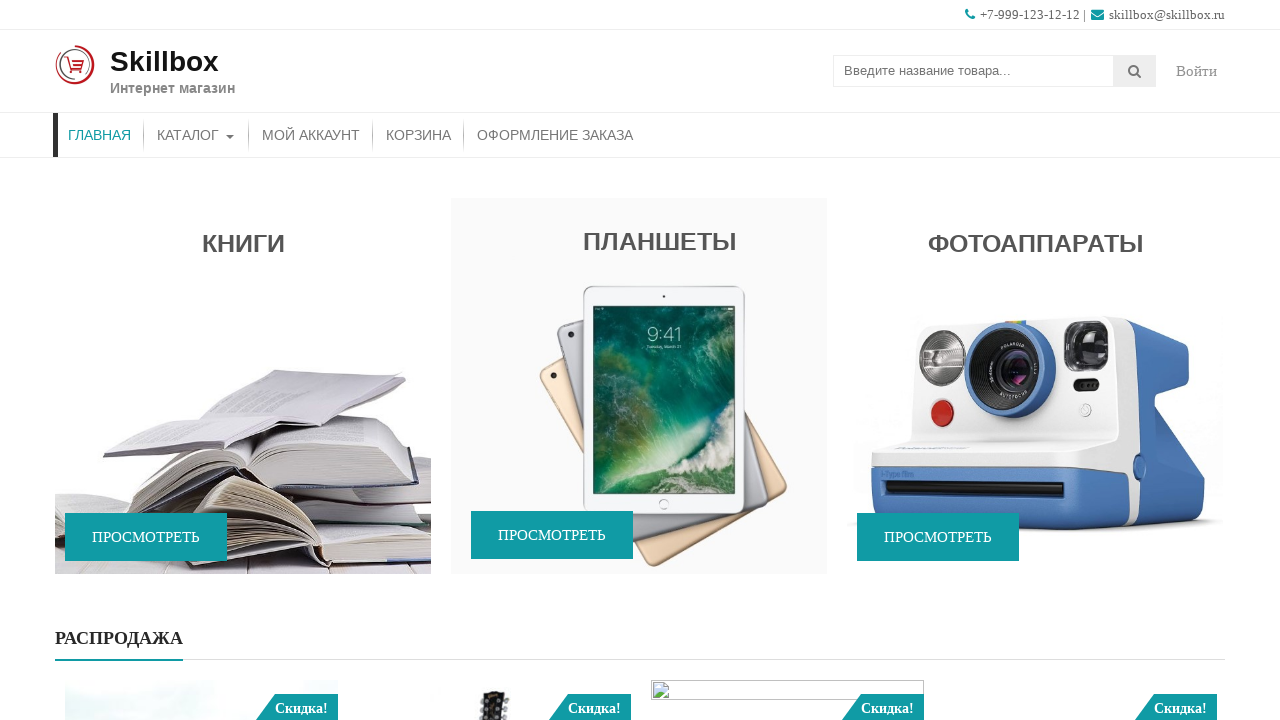

Clicked cart button in footer at (691, 460) on .page-item-20 a
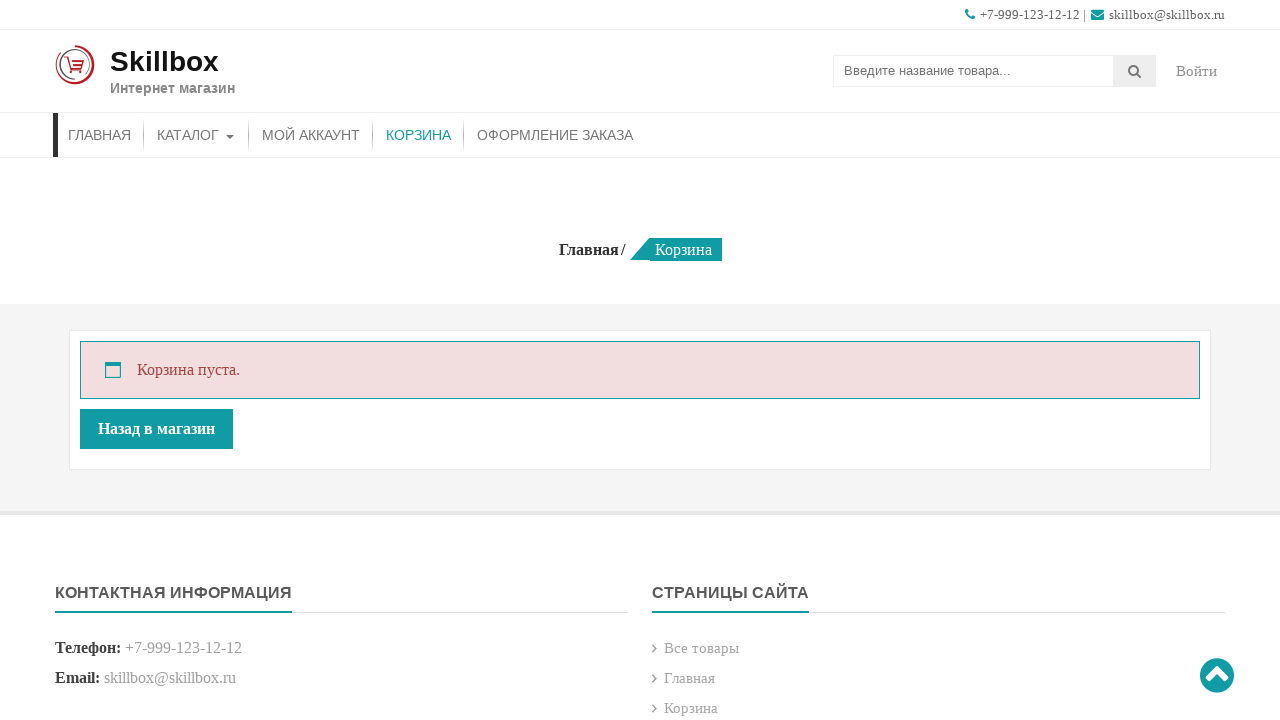

Cart page loaded with breadcrumb visible
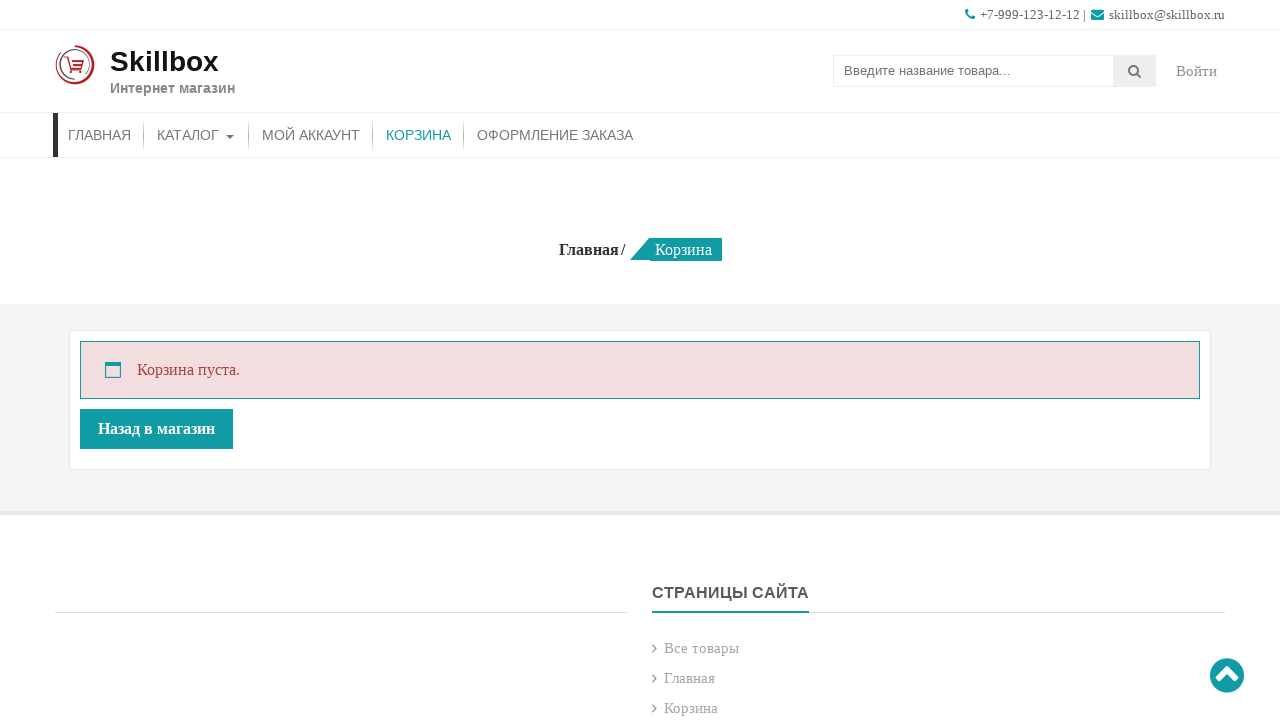

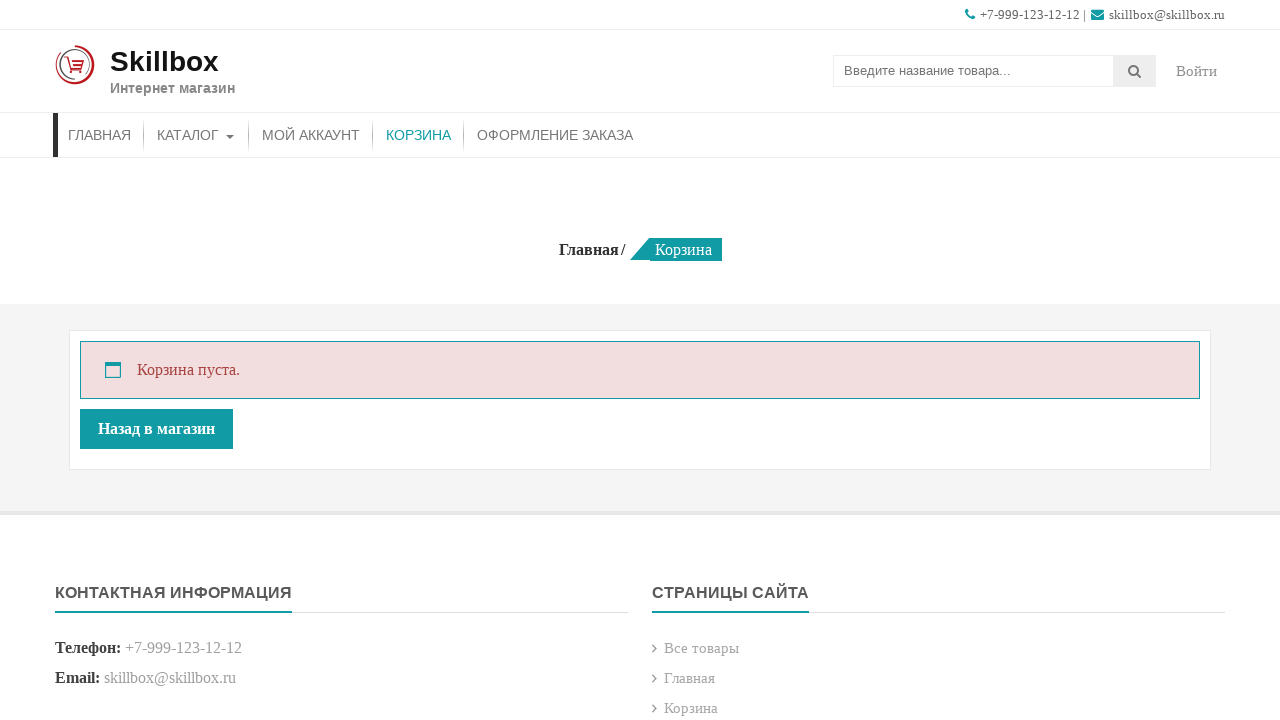